Tests sorting a data table in descending order by clicking the column header twice and verifying the "Due" column values are sorted in descending order (without using element attributes).

Starting URL: http://the-internet.herokuapp.com/tables

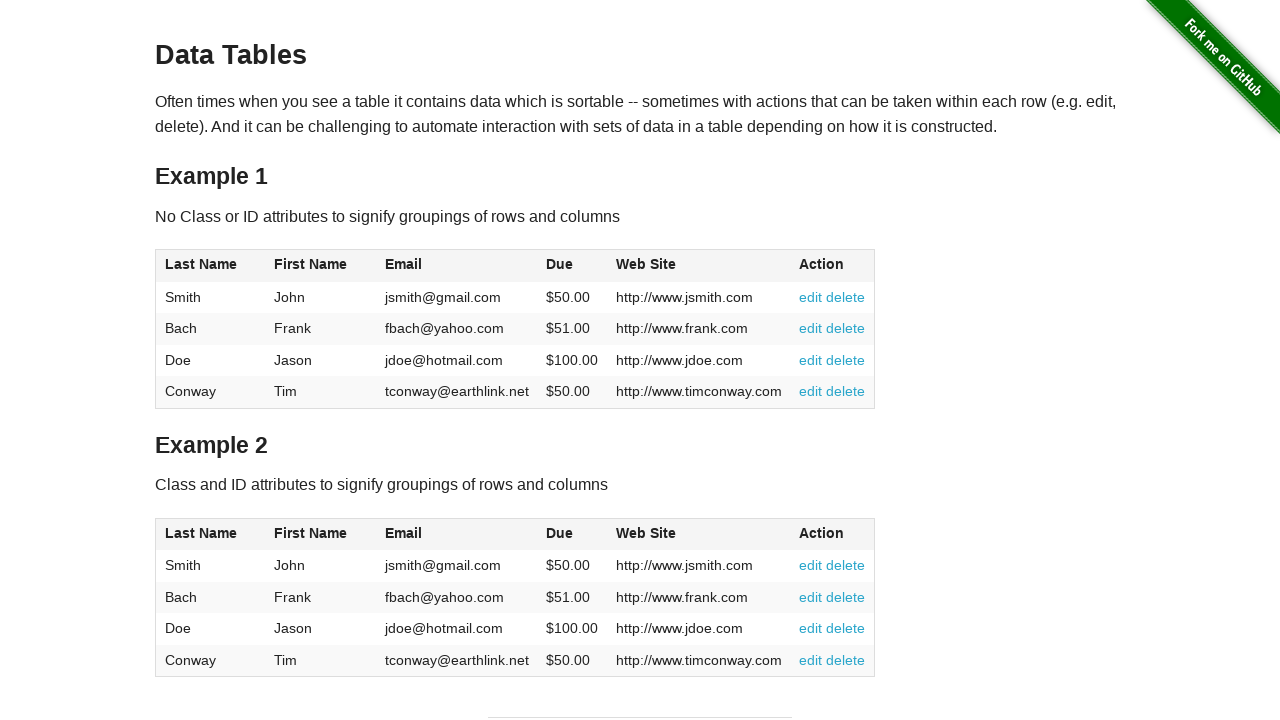

Clicked 4th column header (Due) for ascending sort at (572, 266) on #table1 thead tr th:nth-of-type(4)
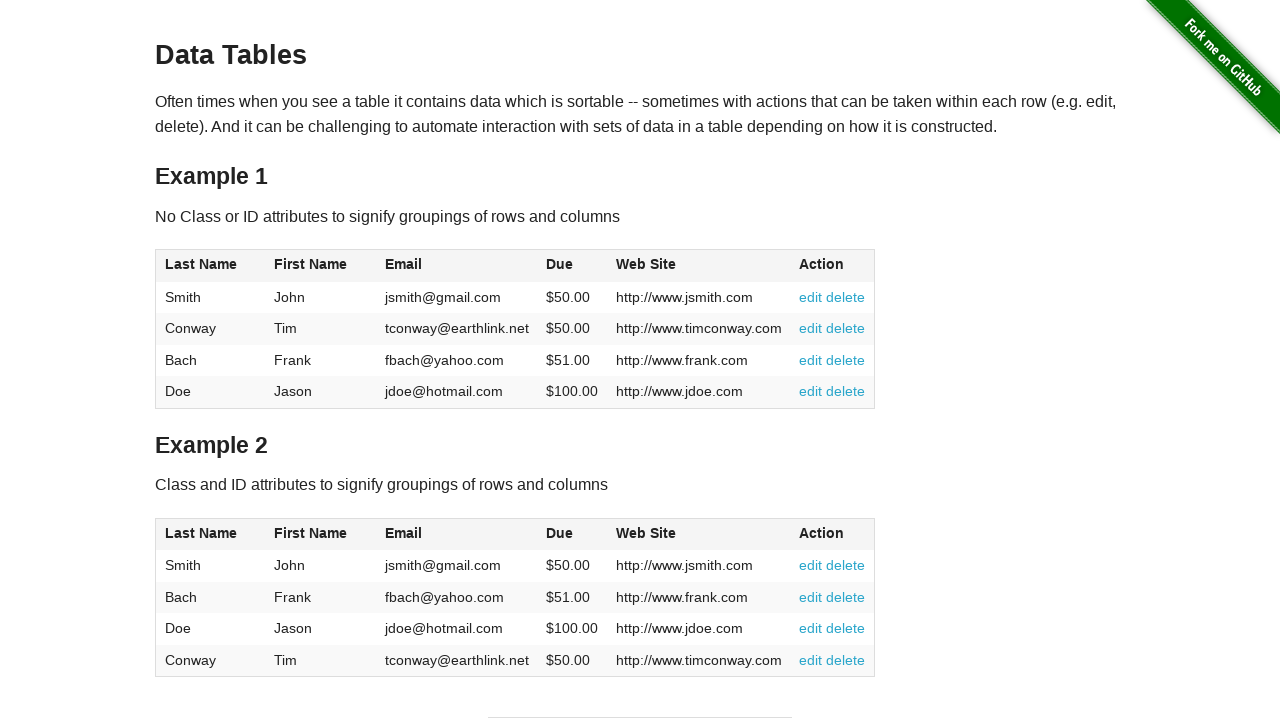

Clicked 4th column header (Due) again for descending sort at (572, 266) on #table1 thead tr th:nth-of-type(4)
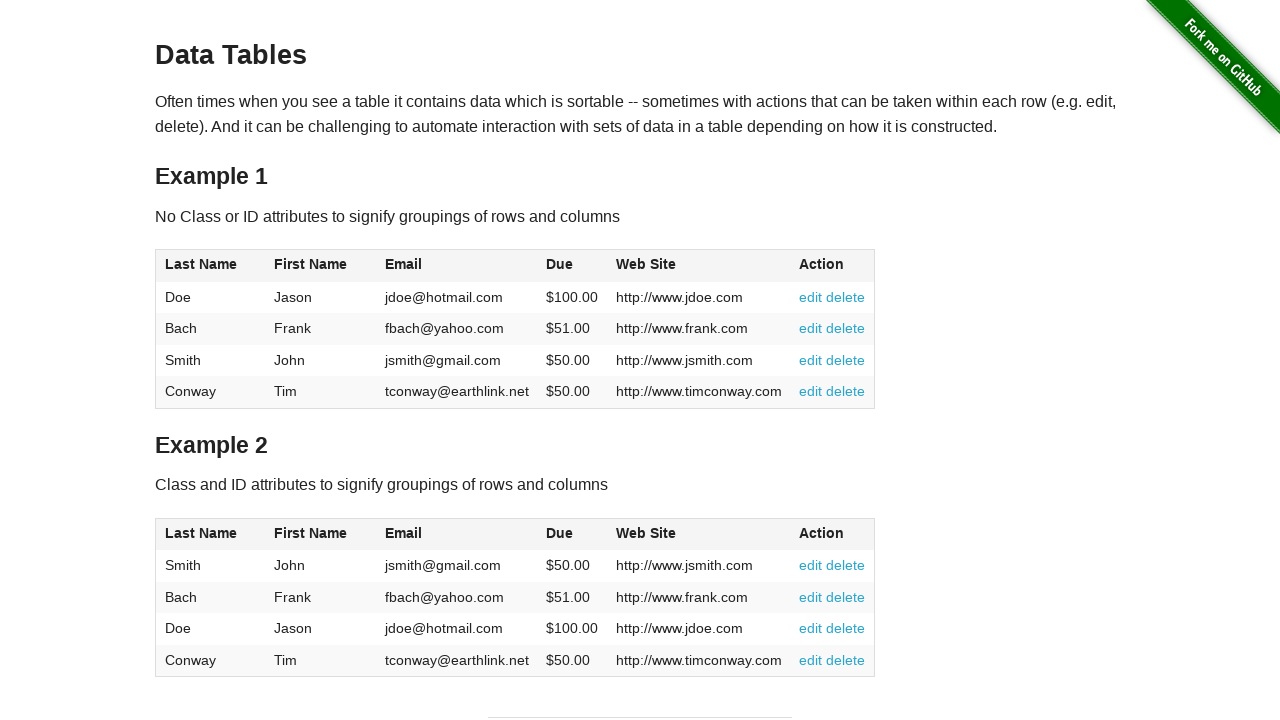

Waited for table to update with descending sort
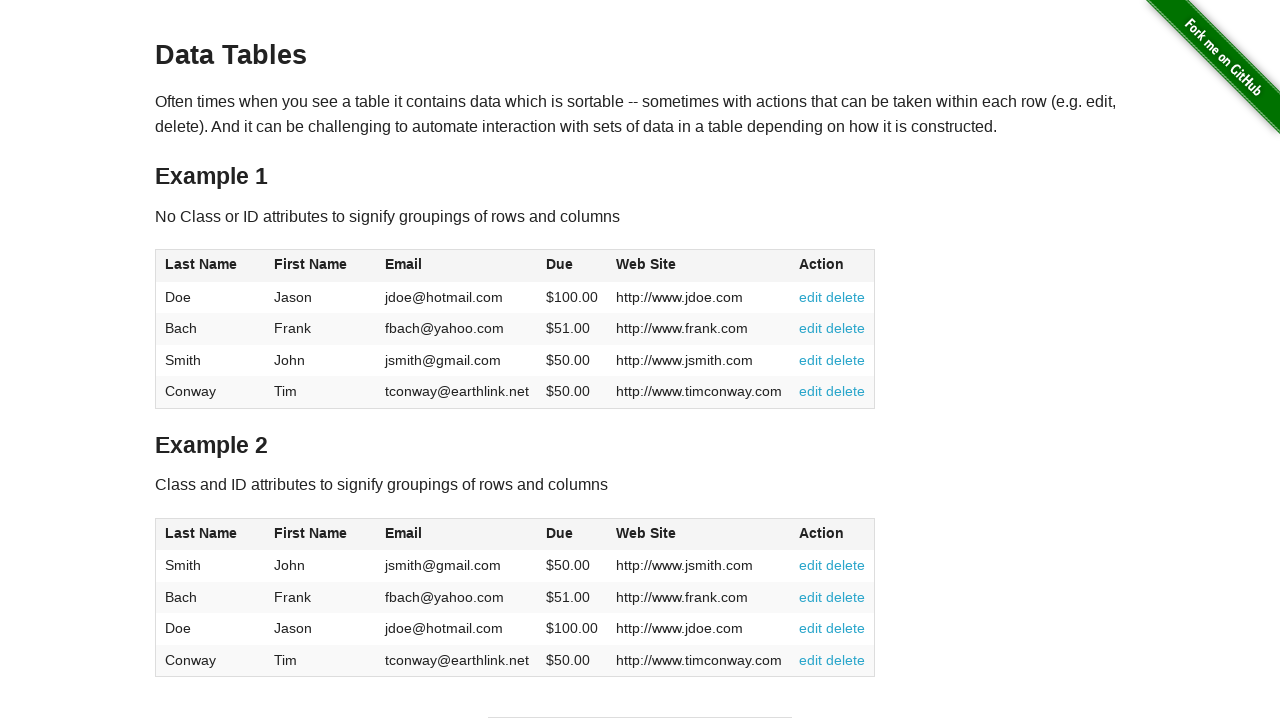

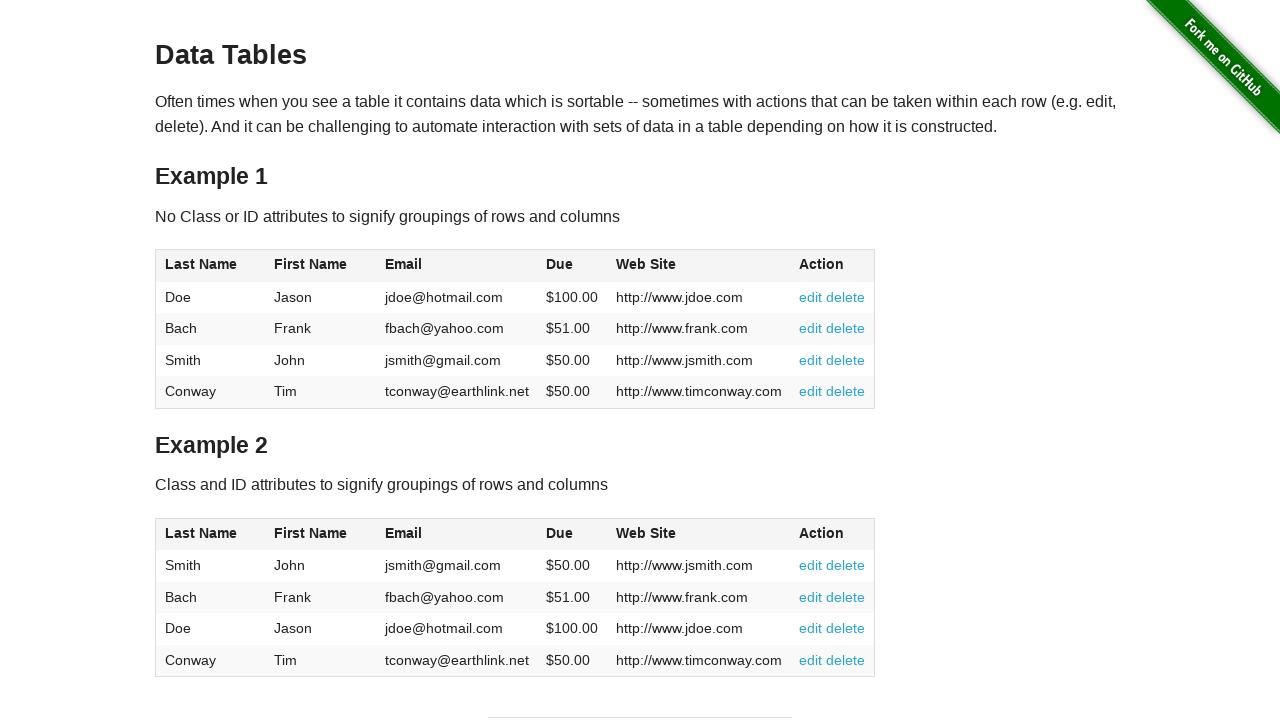